Tests an Angular practice page by filling in a name field, then navigating to the Shop section and scrolling to the bottom of the page

Starting URL: https://rahulshettyacademy.com/angularpractice/

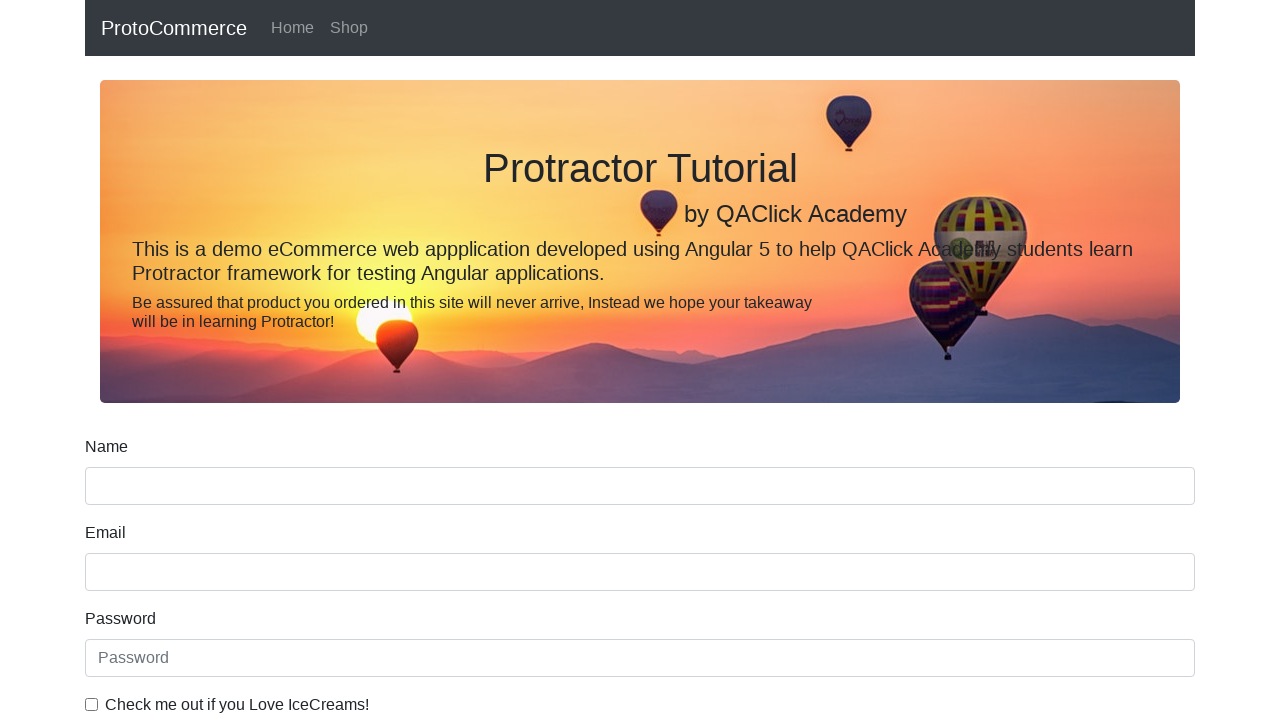

Filled name field with 'Karthik' on input[name='name']
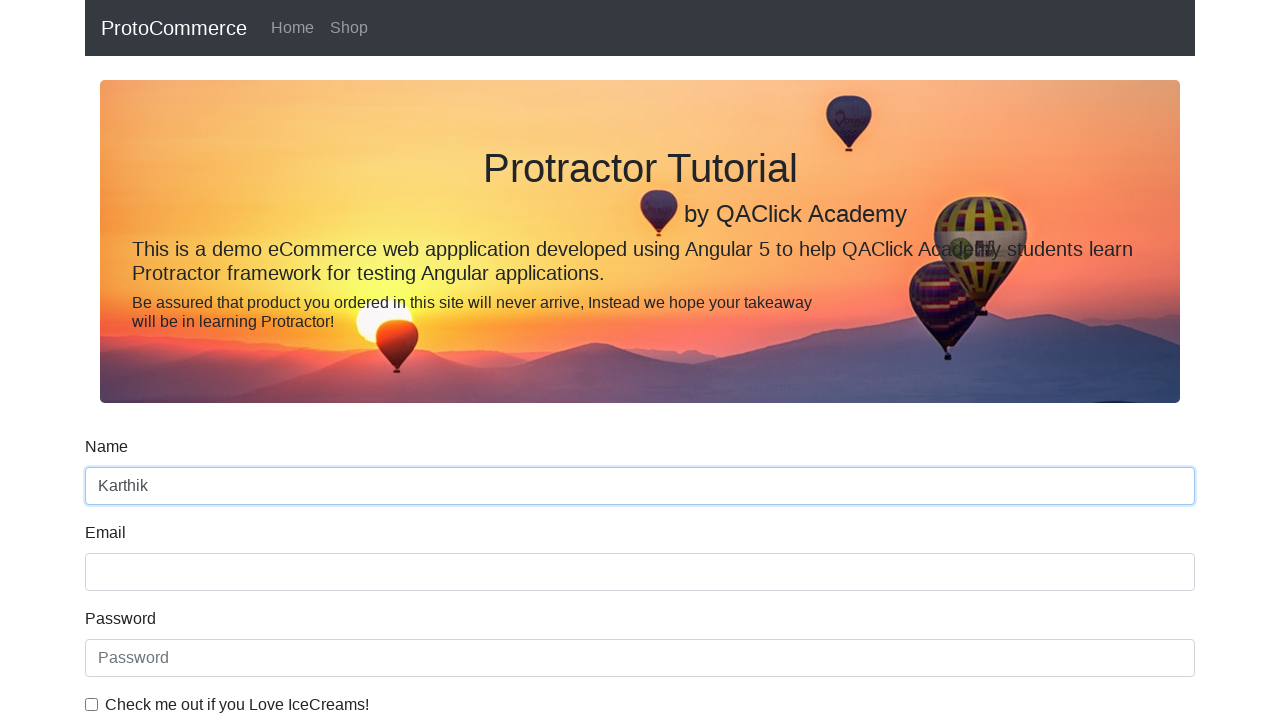

Clicked on Shop link to navigate to shop section at (349, 28) on text=Shop
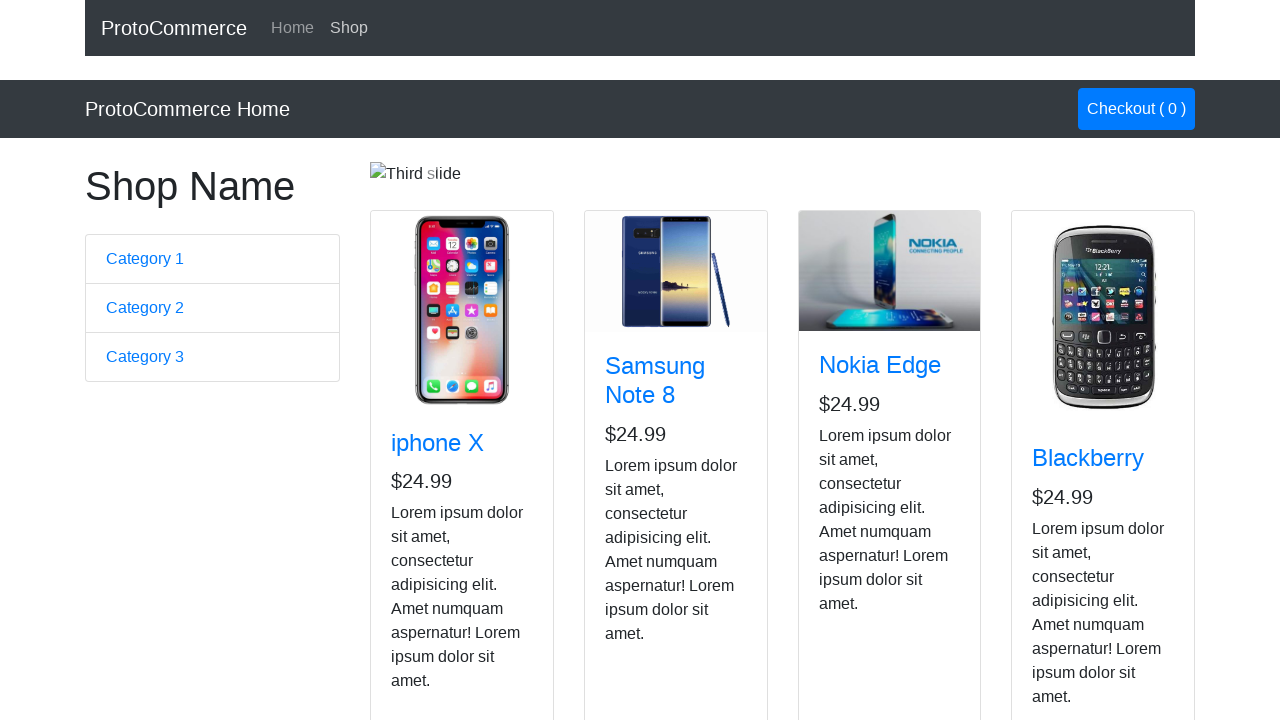

Scrolled to bottom of the page
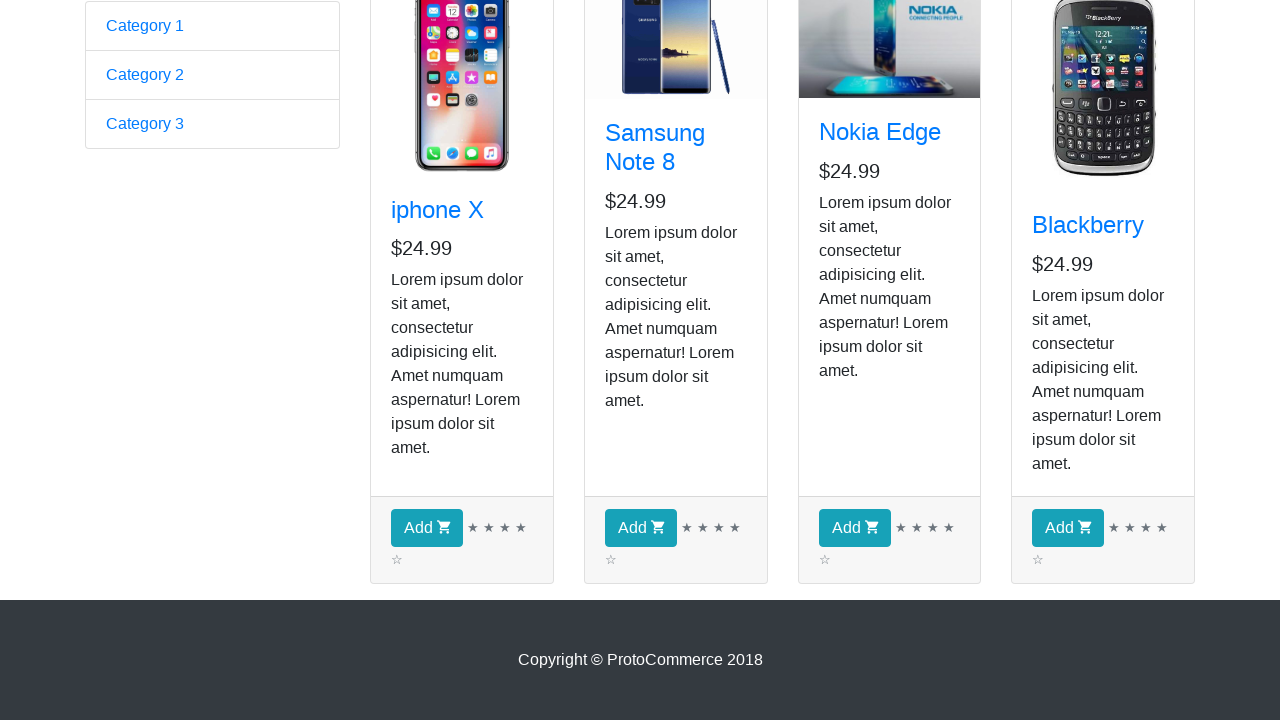

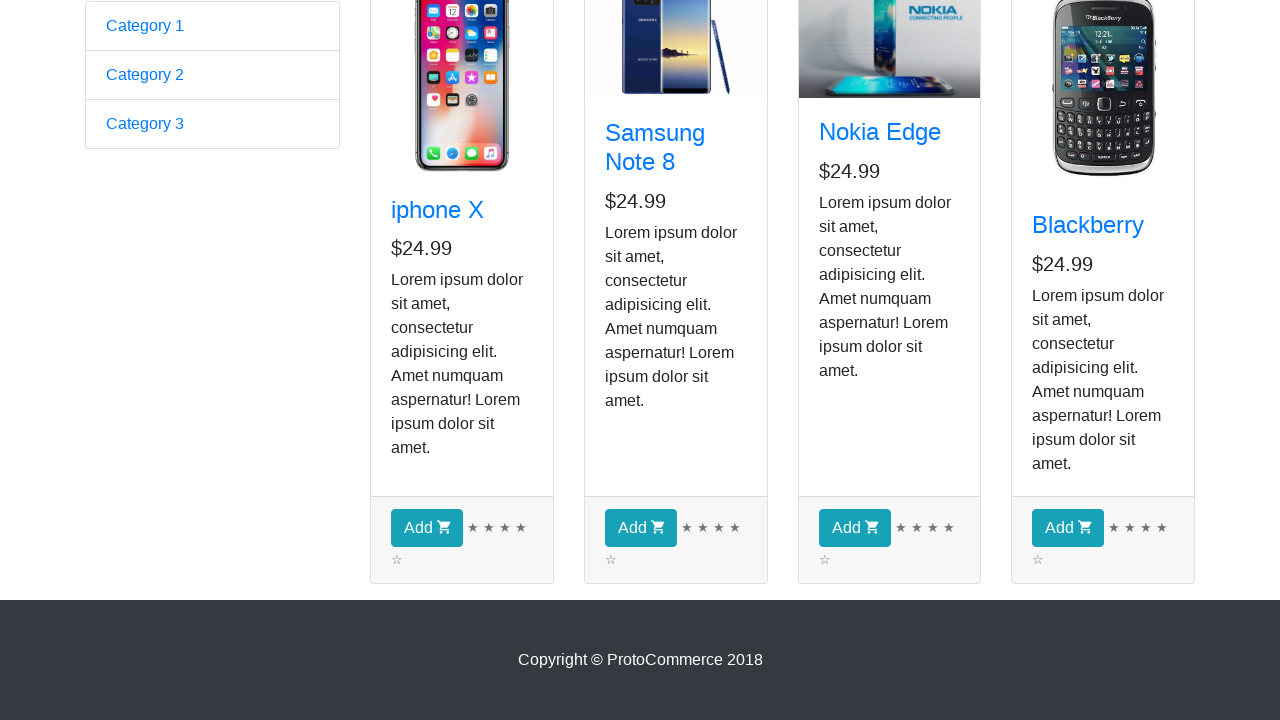